Tests browser window management and navigation by visiting multiple websites (Oreo, Puma, Biskfarm), using navigation controls (back, forward, refresh), and manipulating window size and position (maximize, minimize, fullscreen, resize, reposition).

Starting URL: https://www.oreo.com/

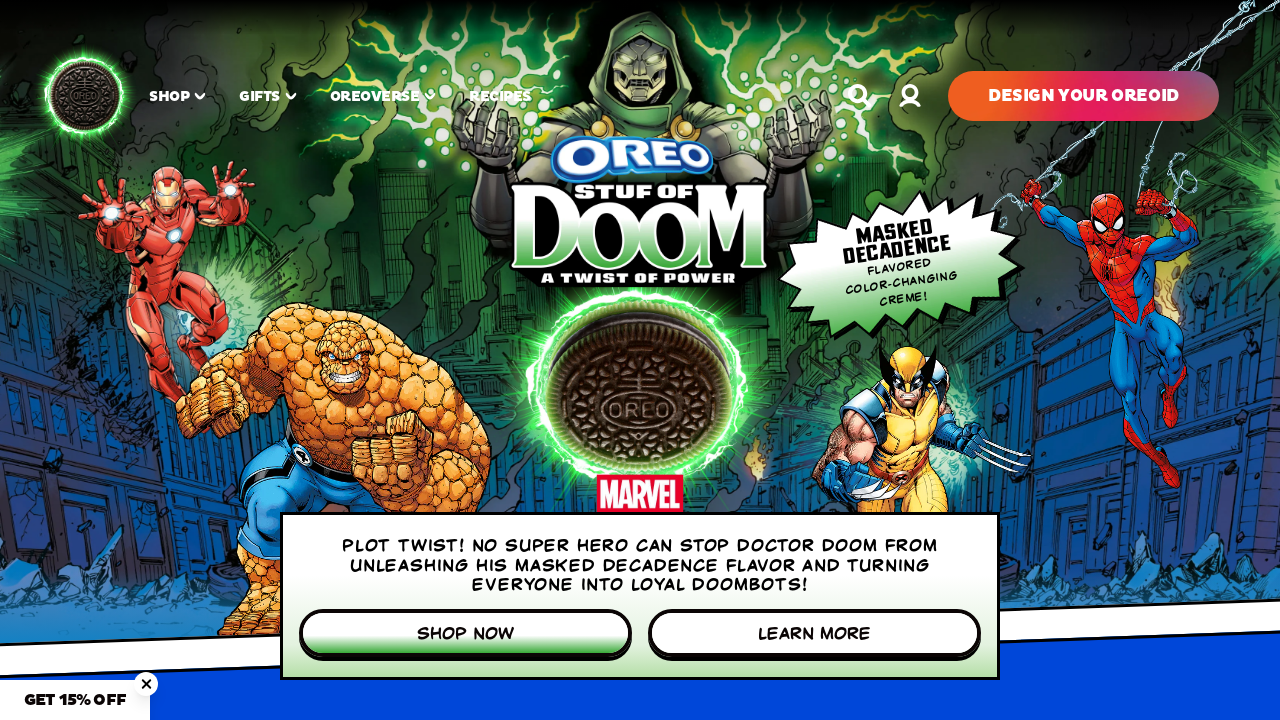

Retrieved page title from Oreo website
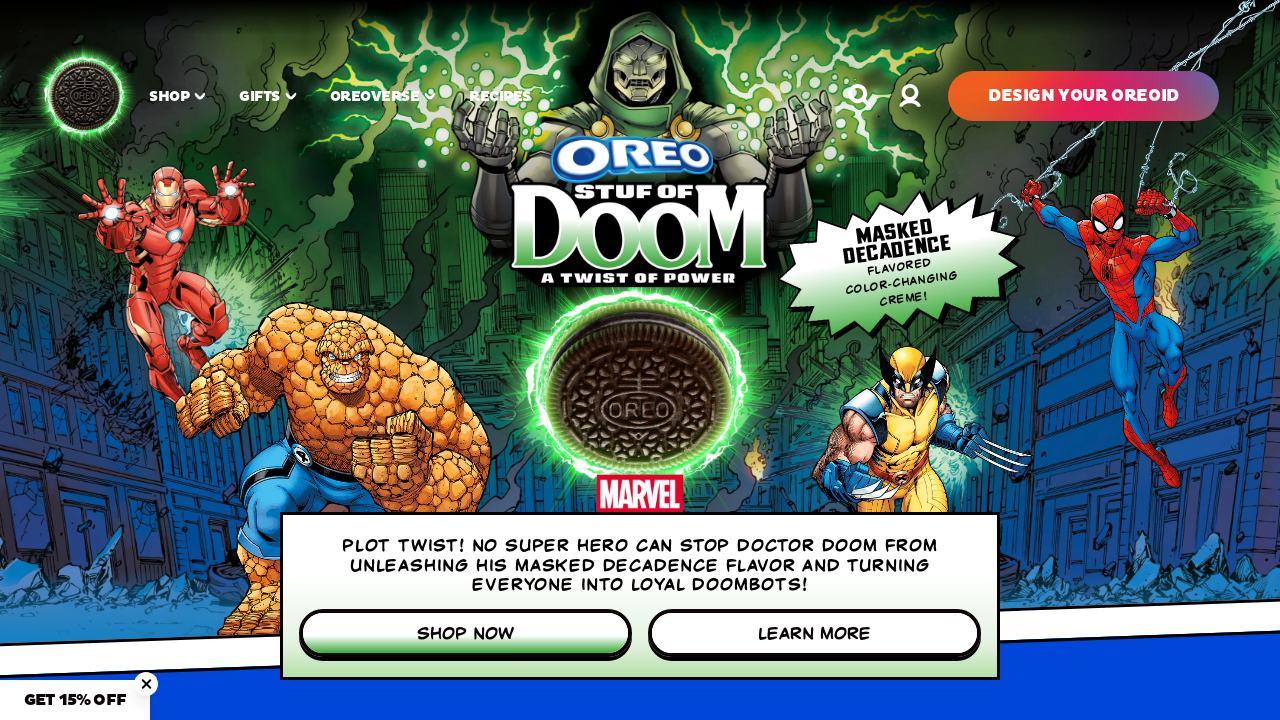

Navigated to Puma website
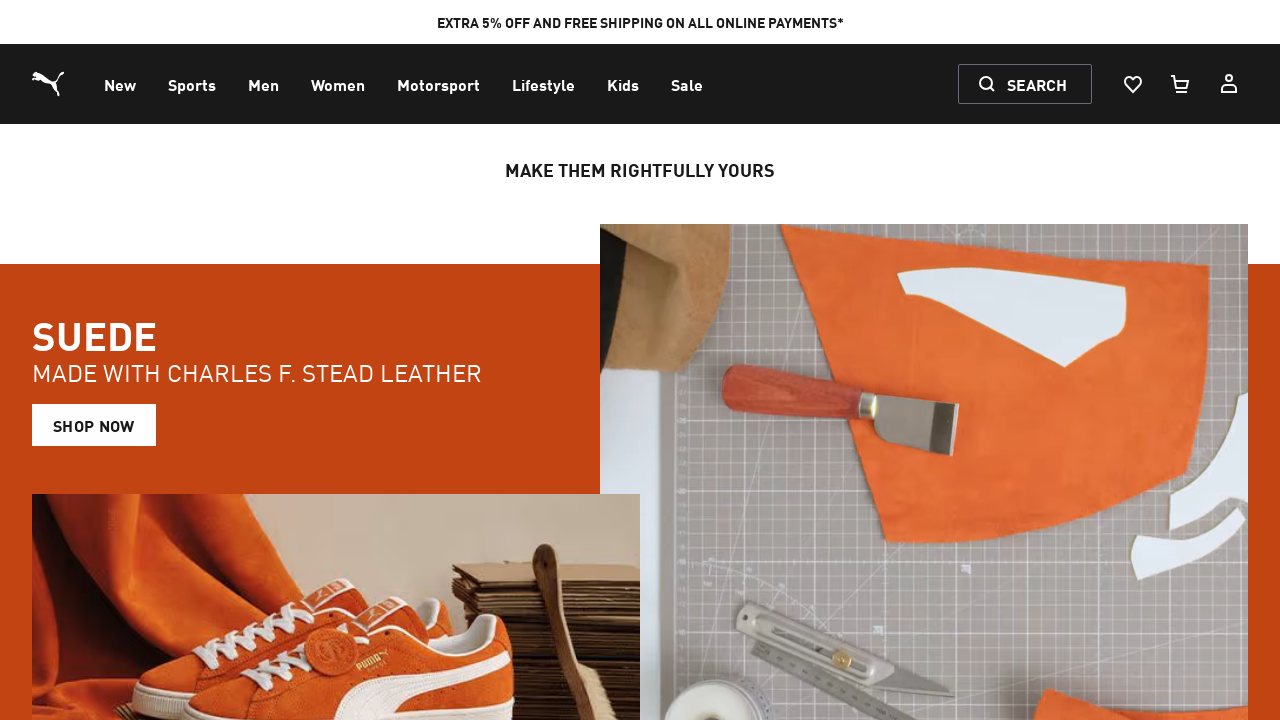

Waited for Puma website to load (domcontentloaded)
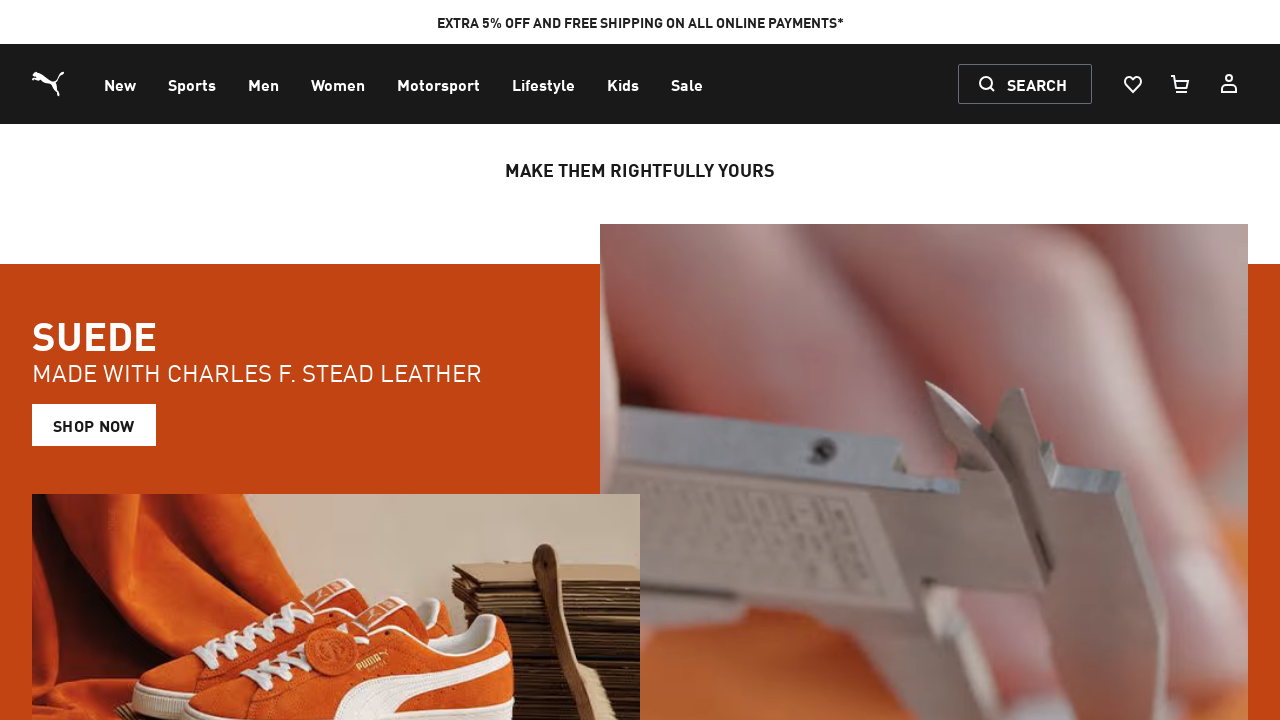

Navigated to Biskfarm website
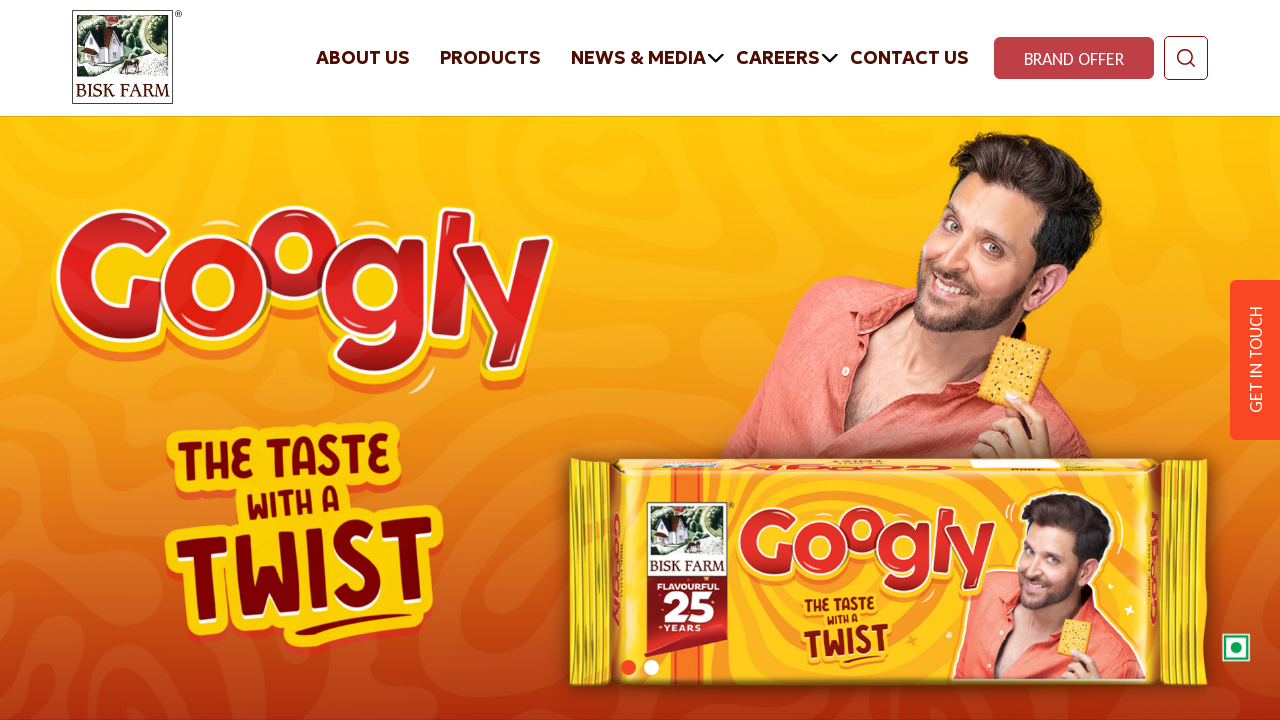

Waited for Biskfarm website to load (domcontentloaded)
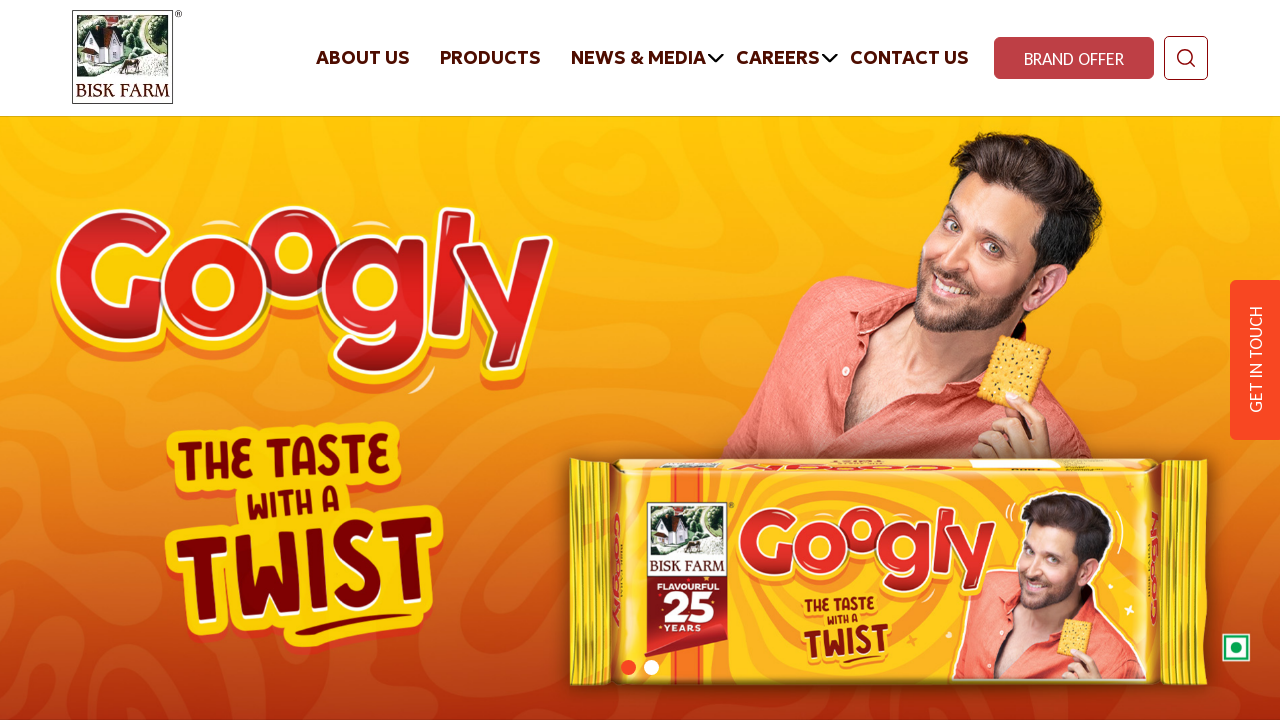

Navigated back to Puma website
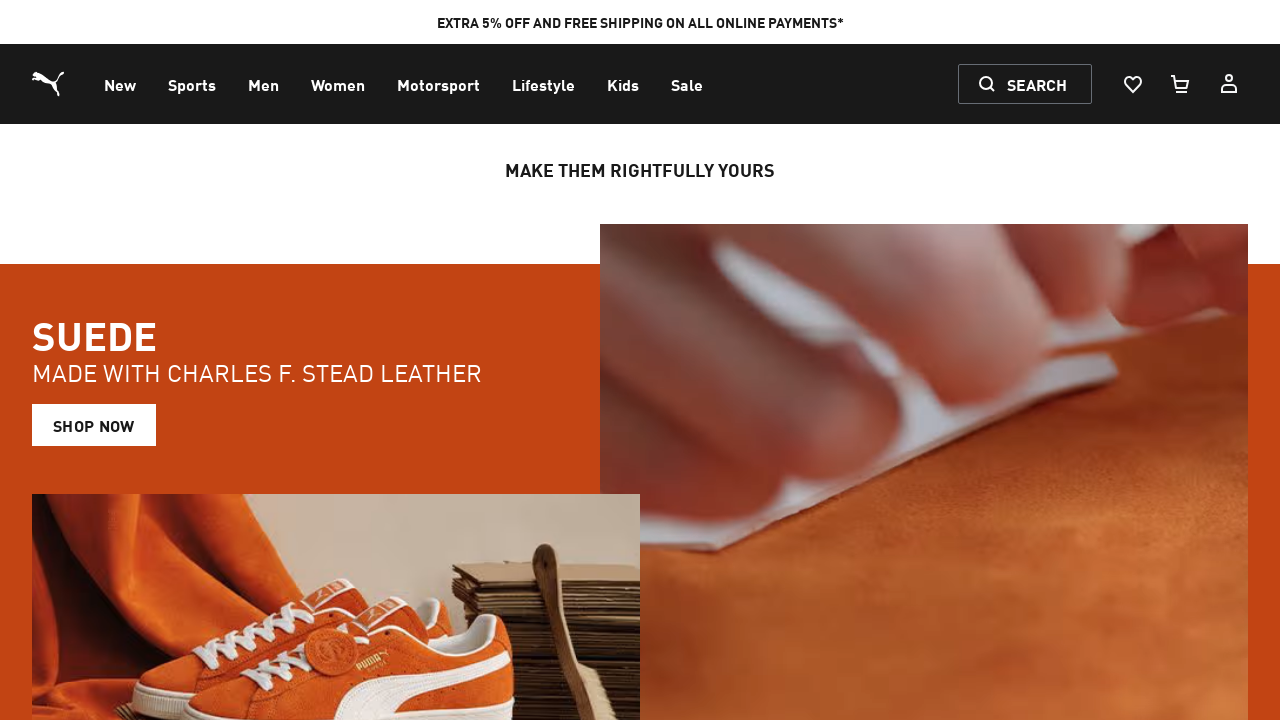

Waited for back navigation to complete (domcontentloaded)
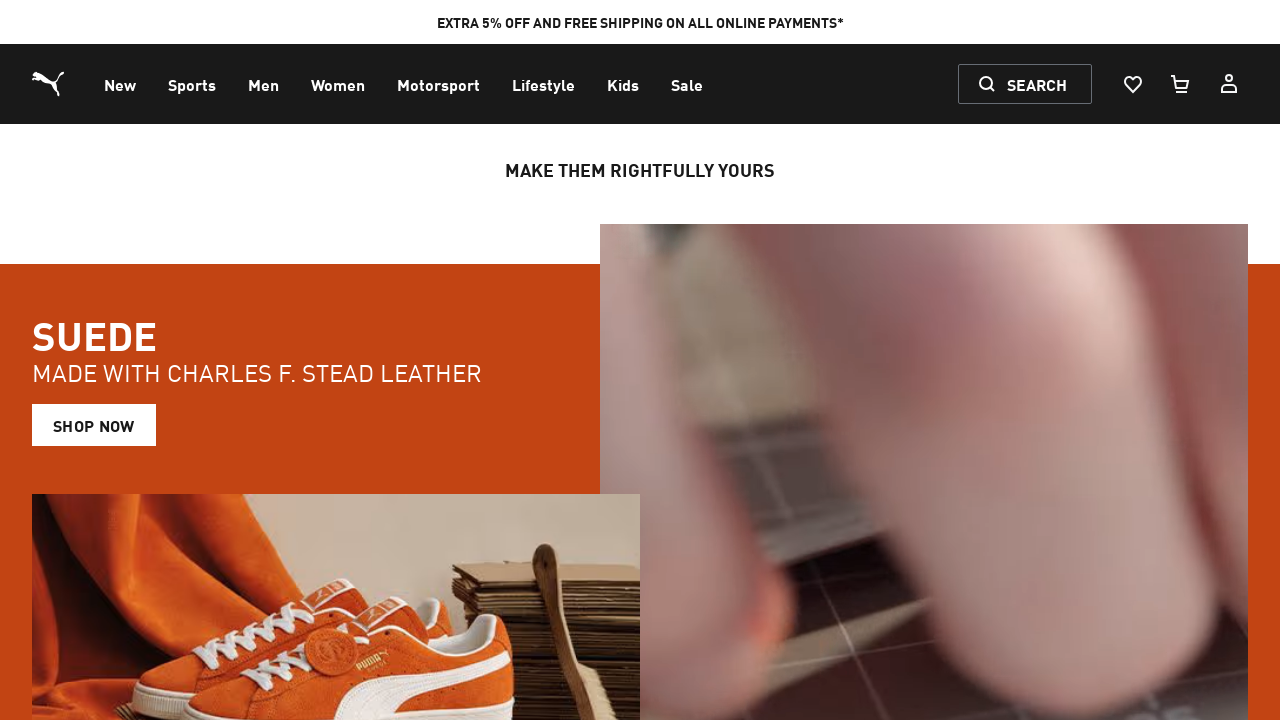

Navigated forward to Biskfarm website
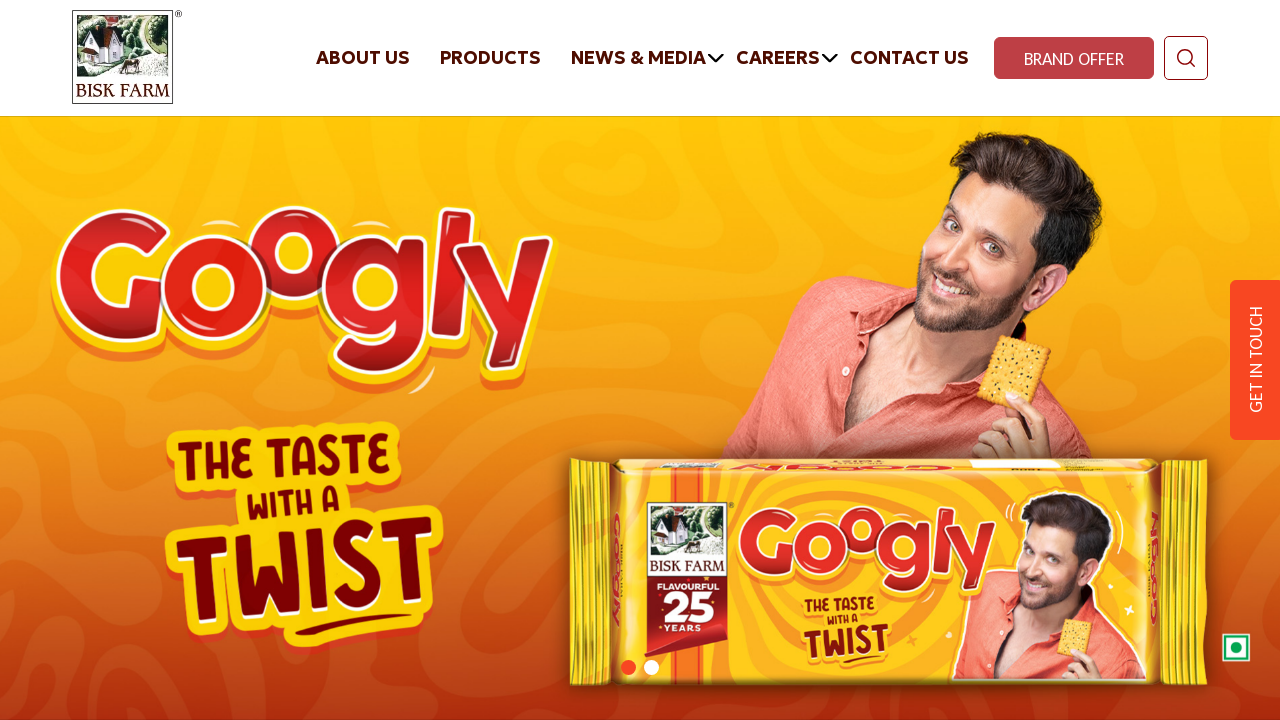

Waited for forward navigation to complete (domcontentloaded)
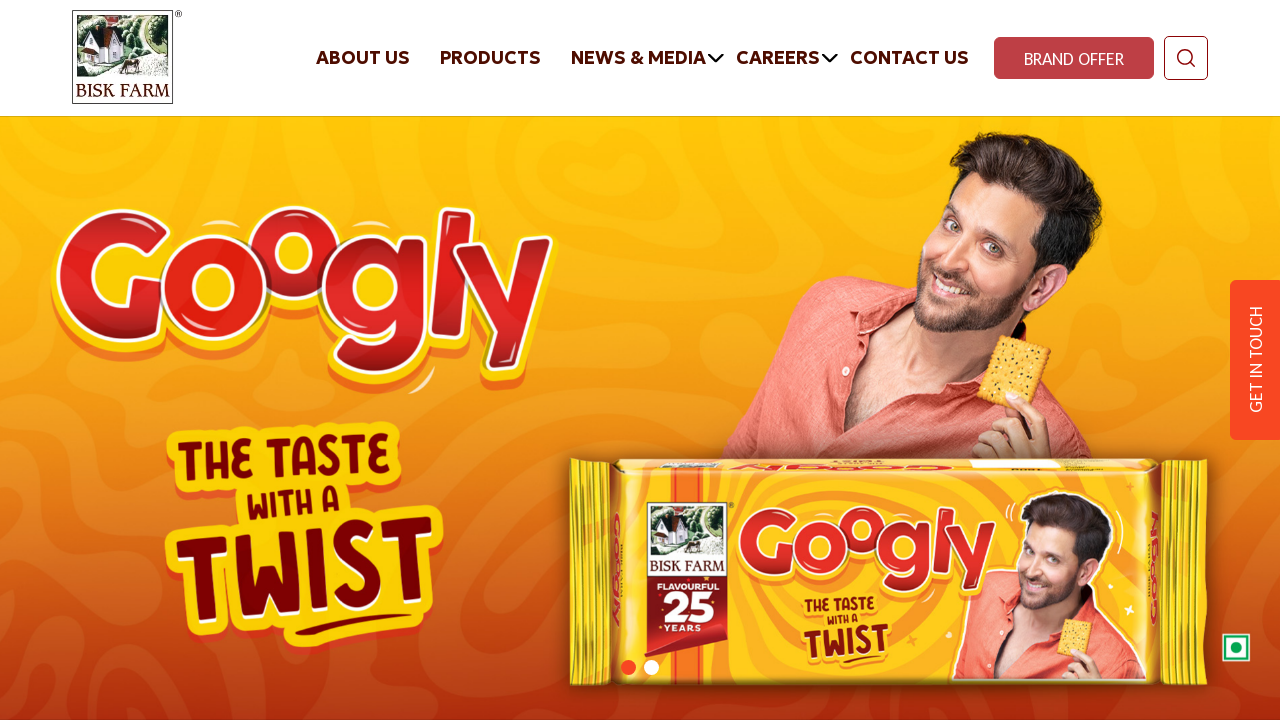

Refreshed the current page (Biskfarm)
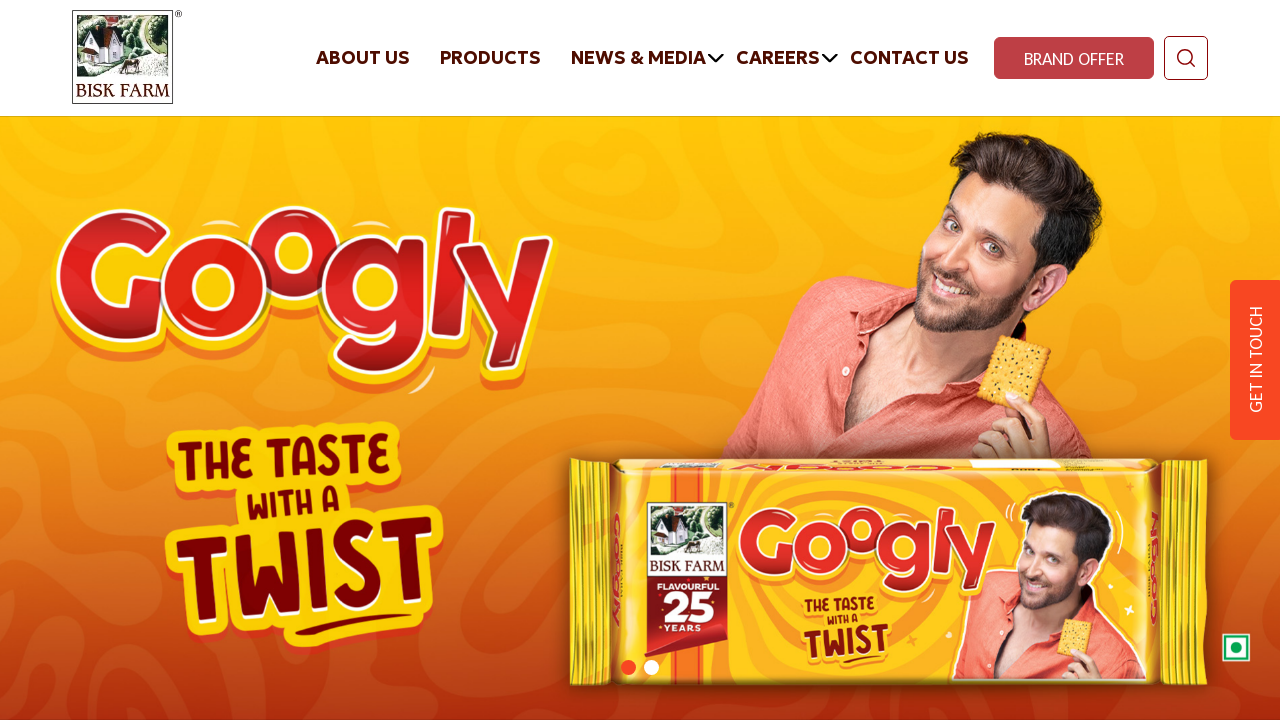

Waited for page refresh to complete (domcontentloaded)
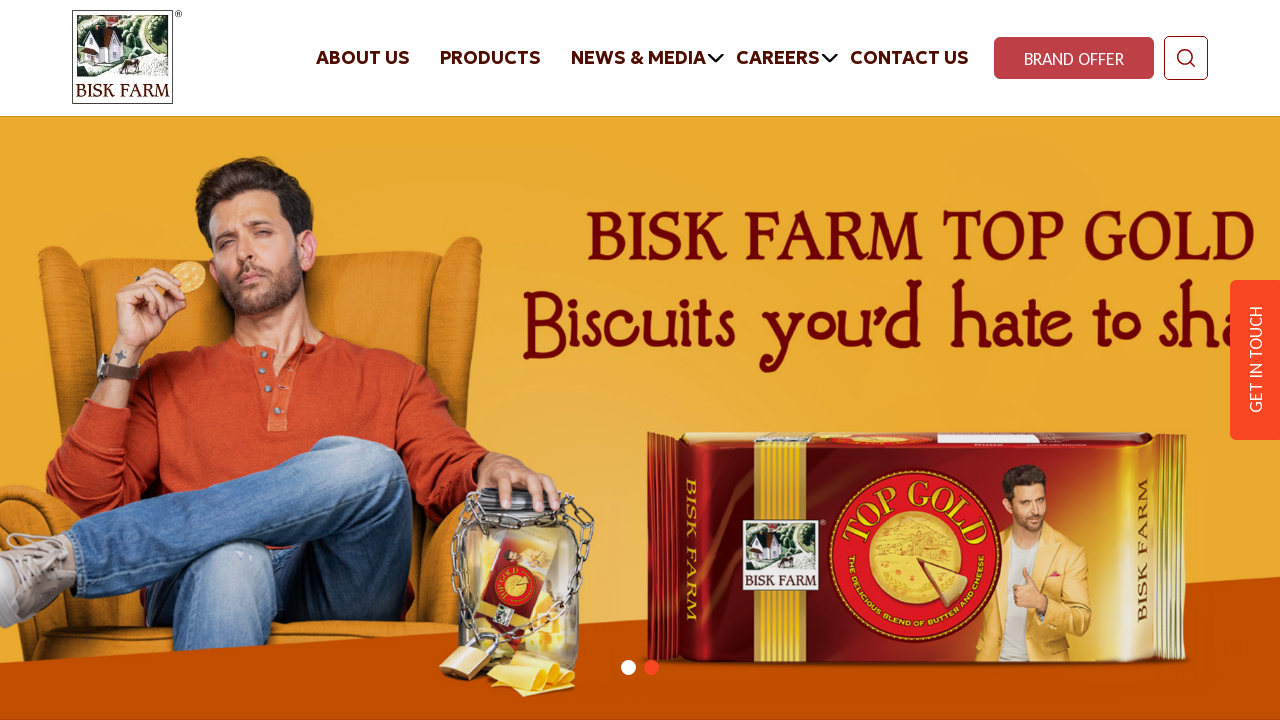

Retrieved viewport size: 1280x720
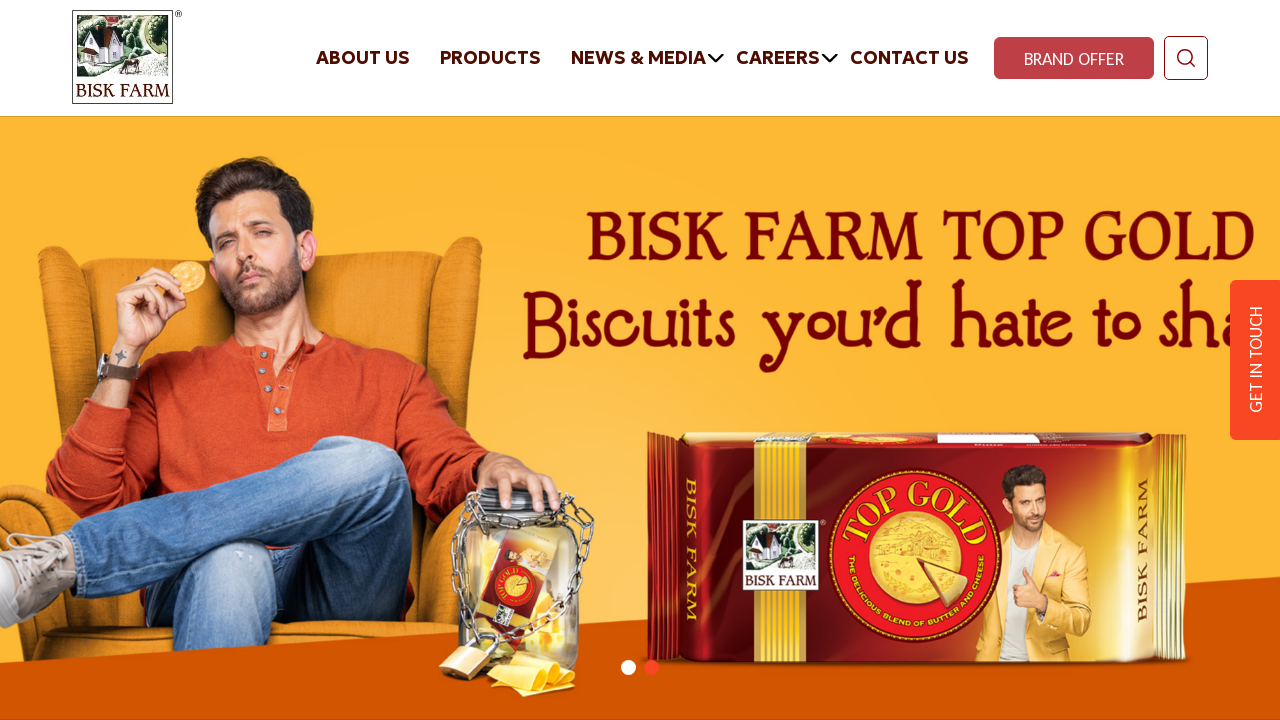

Resized viewport to 500x500 pixels
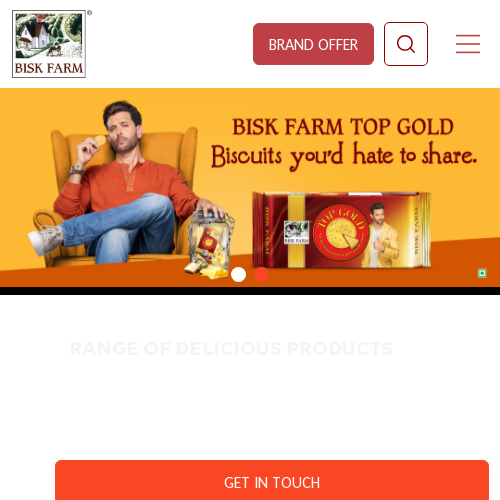

Resized viewport back to 1280x720 pixels
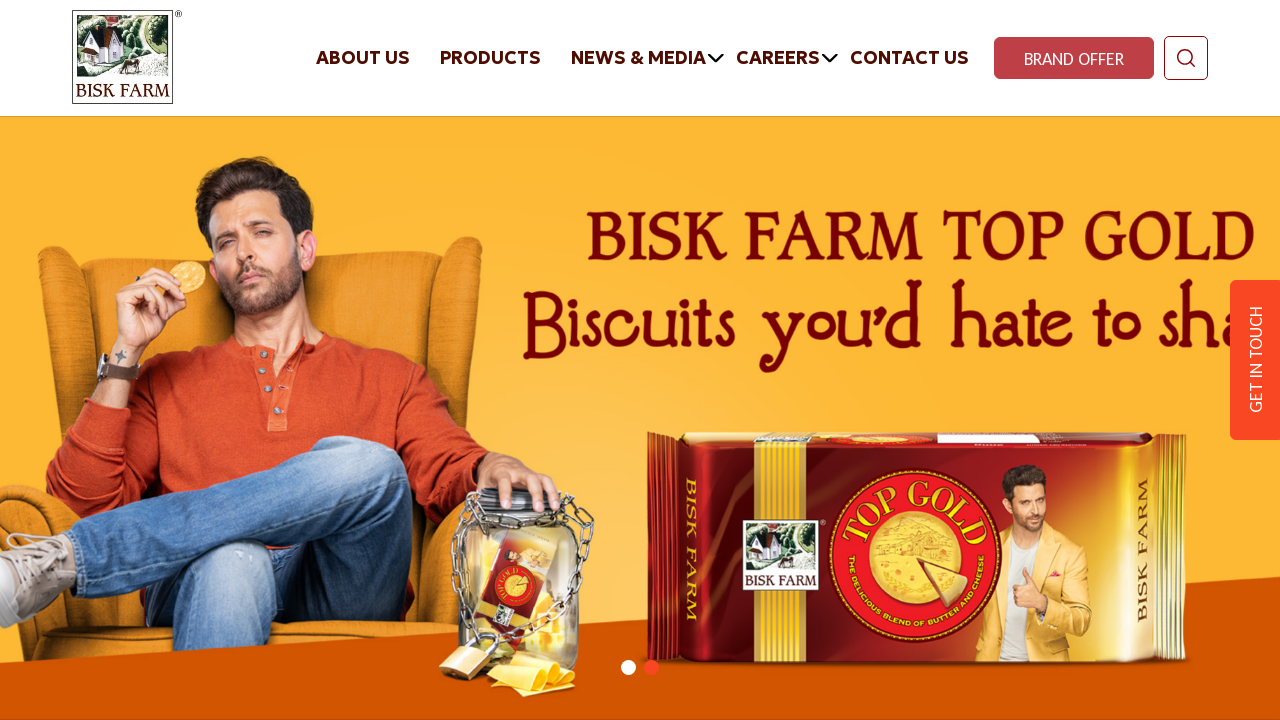

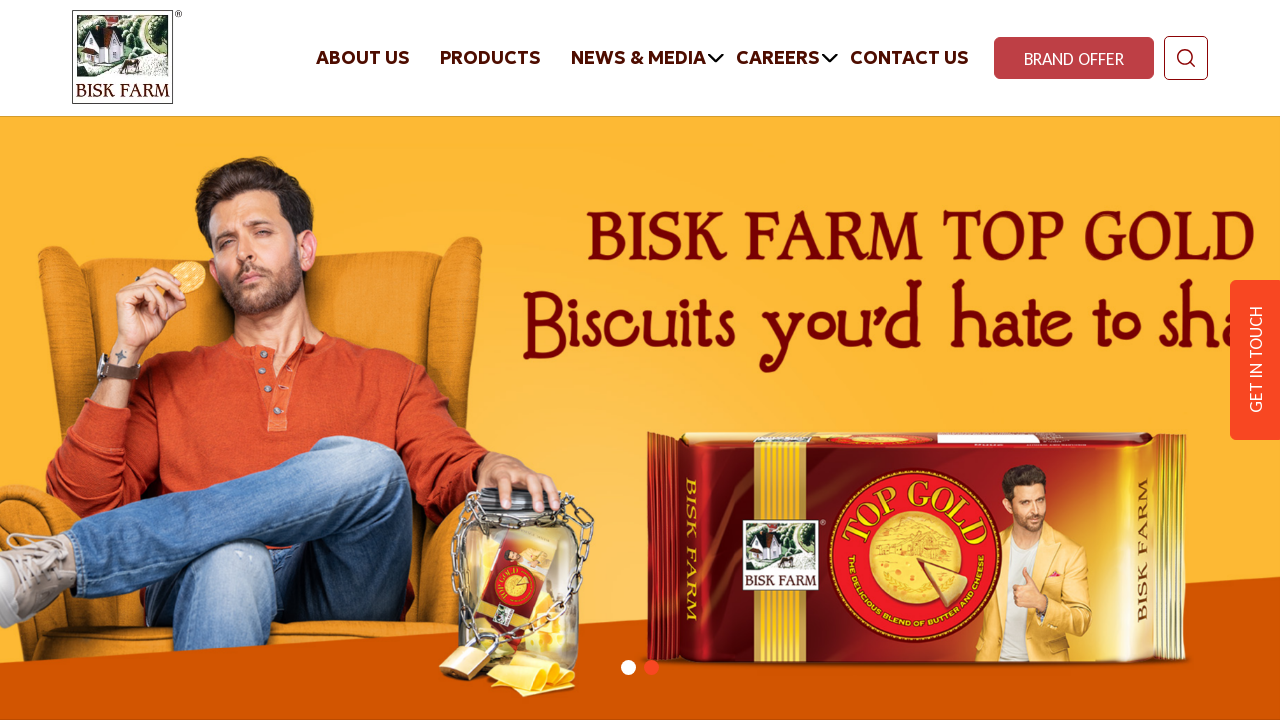